Tests that Clear completed button is hidden when no items are completed

Starting URL: https://demo.playwright.dev/todomvc

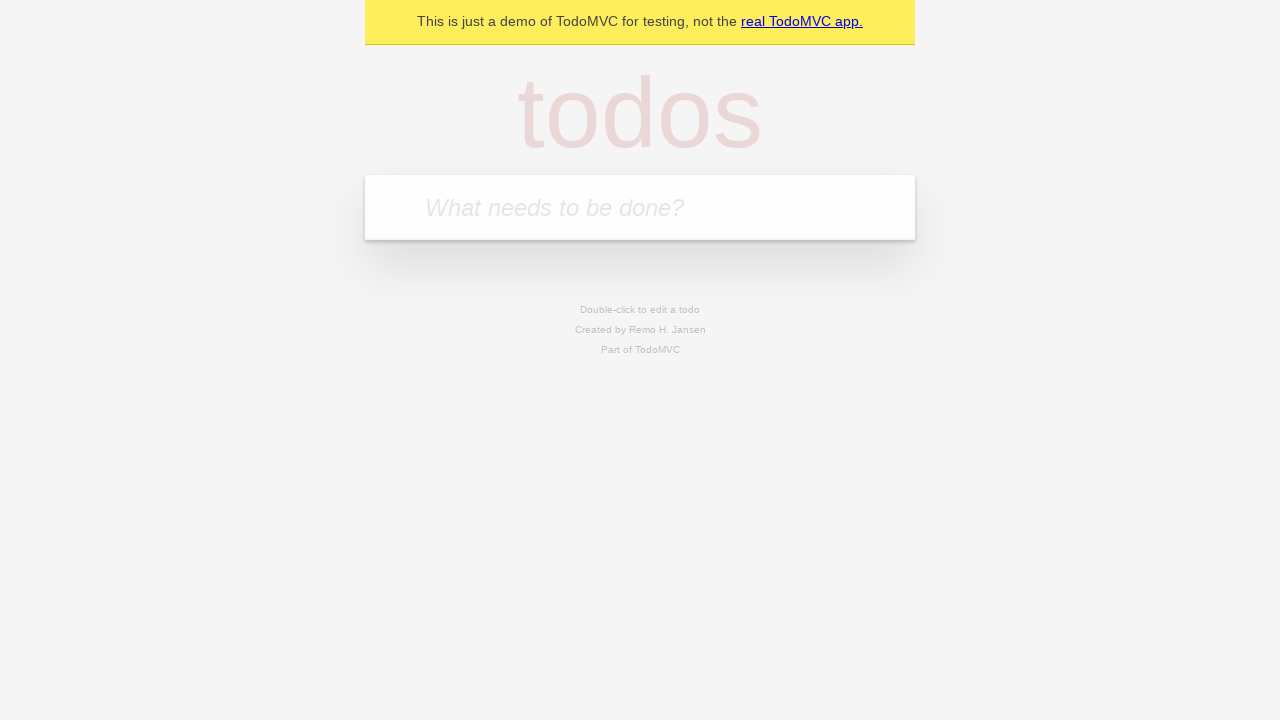

Filled new todo input with 'buy some cheese' on .new-todo
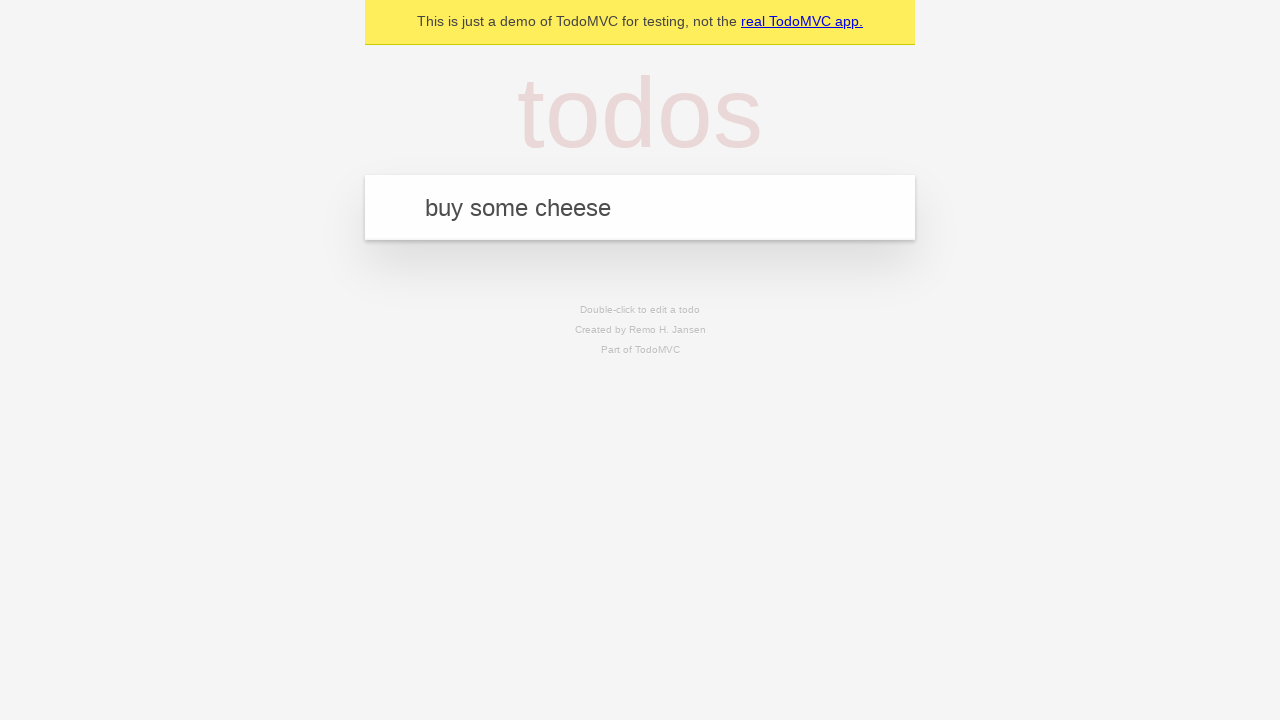

Pressed Enter to add first todo on .new-todo
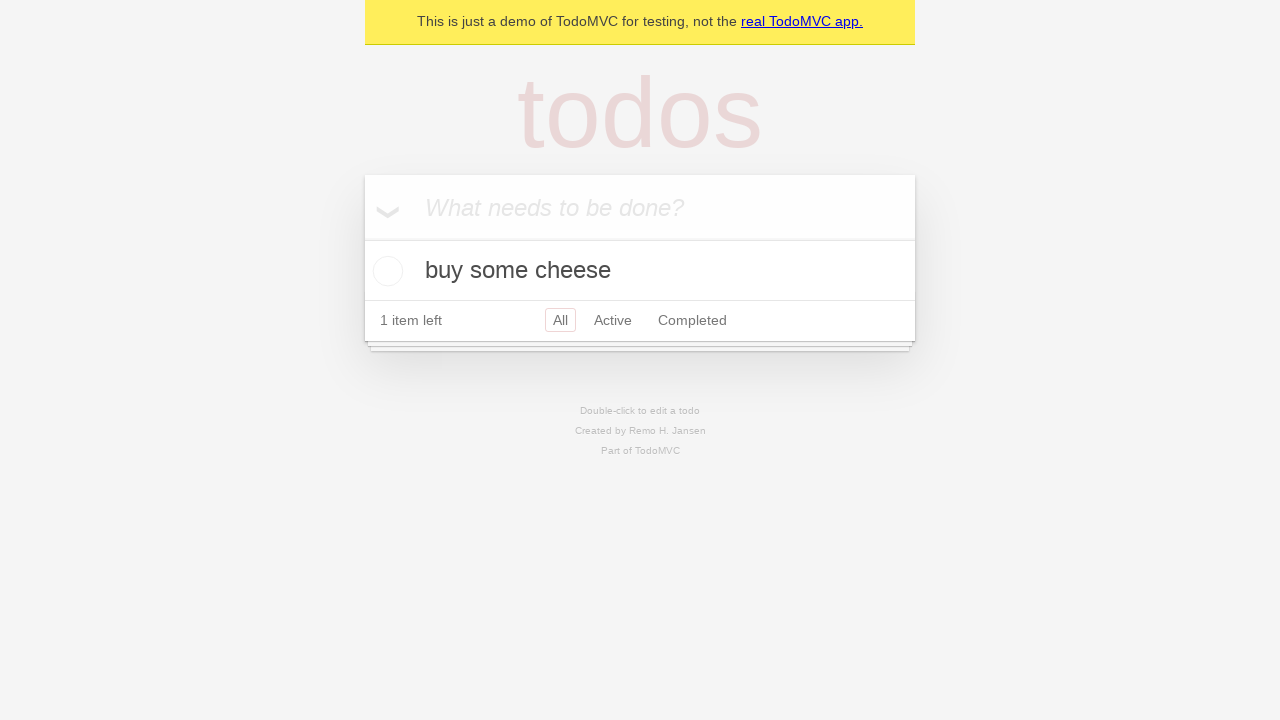

Filled new todo input with 'feed the cat' on .new-todo
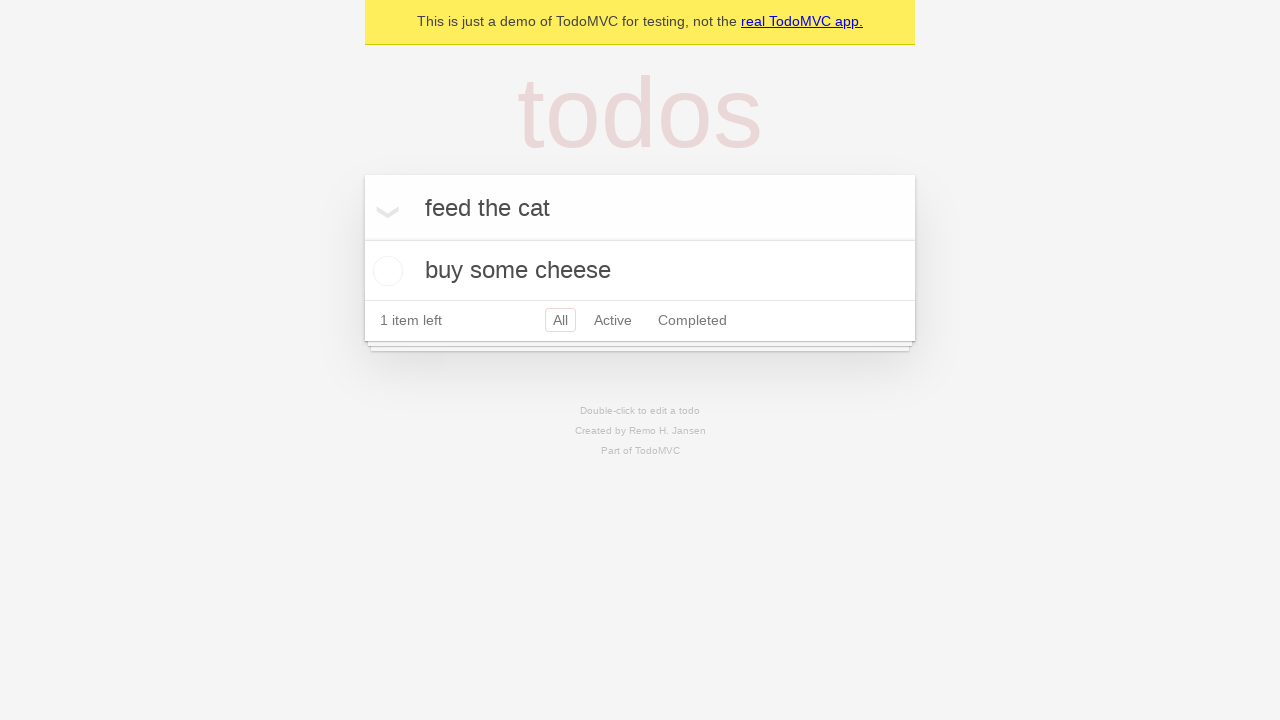

Pressed Enter to add second todo on .new-todo
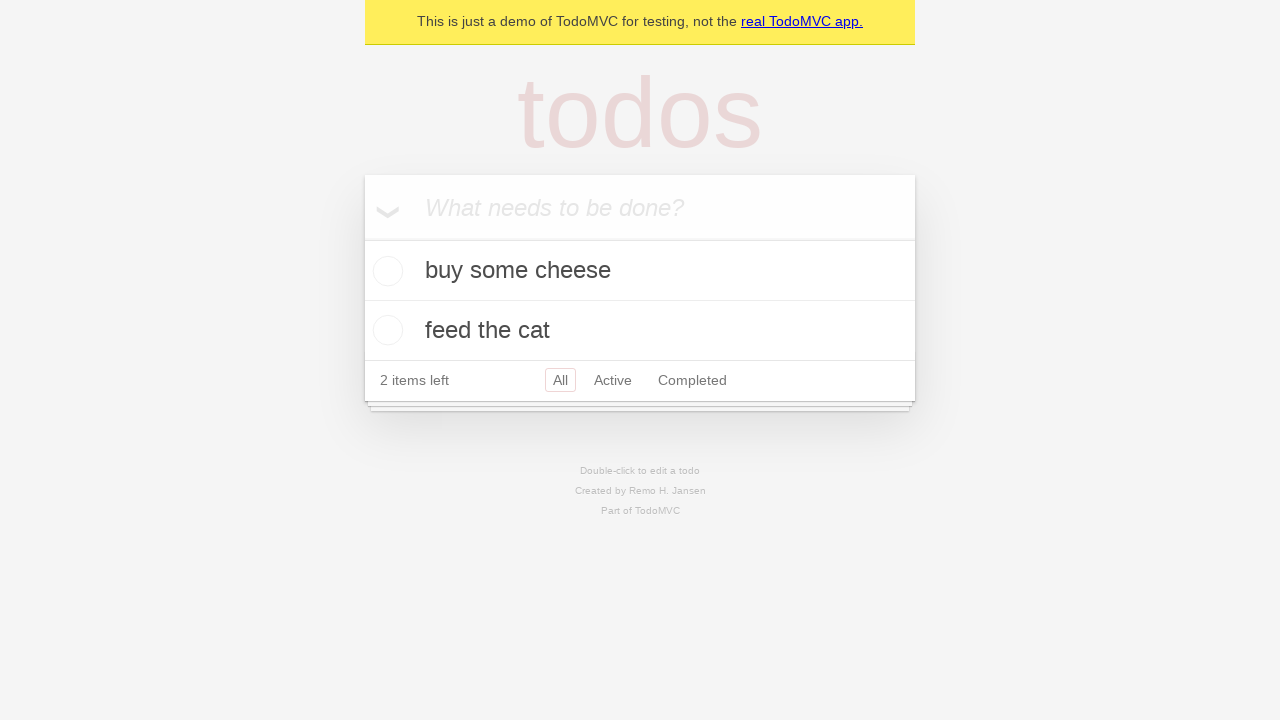

Filled new todo input with 'book a doctors appointment' on .new-todo
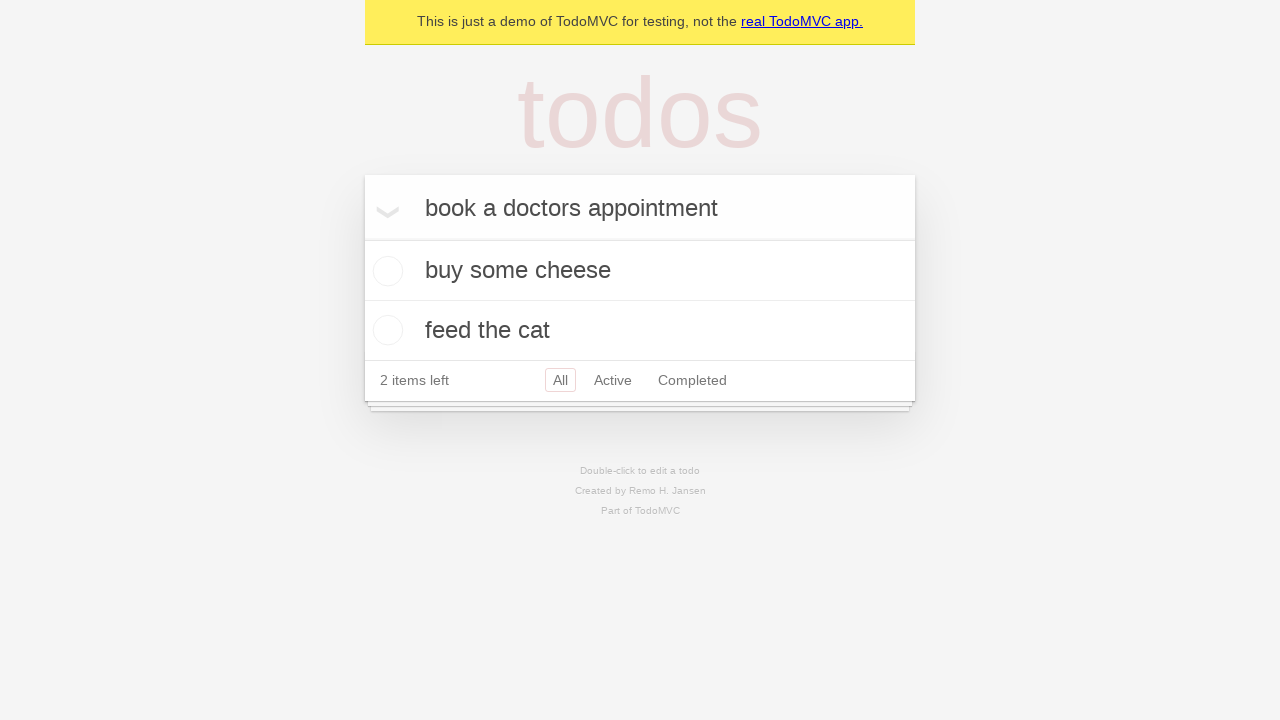

Pressed Enter to add third todo on .new-todo
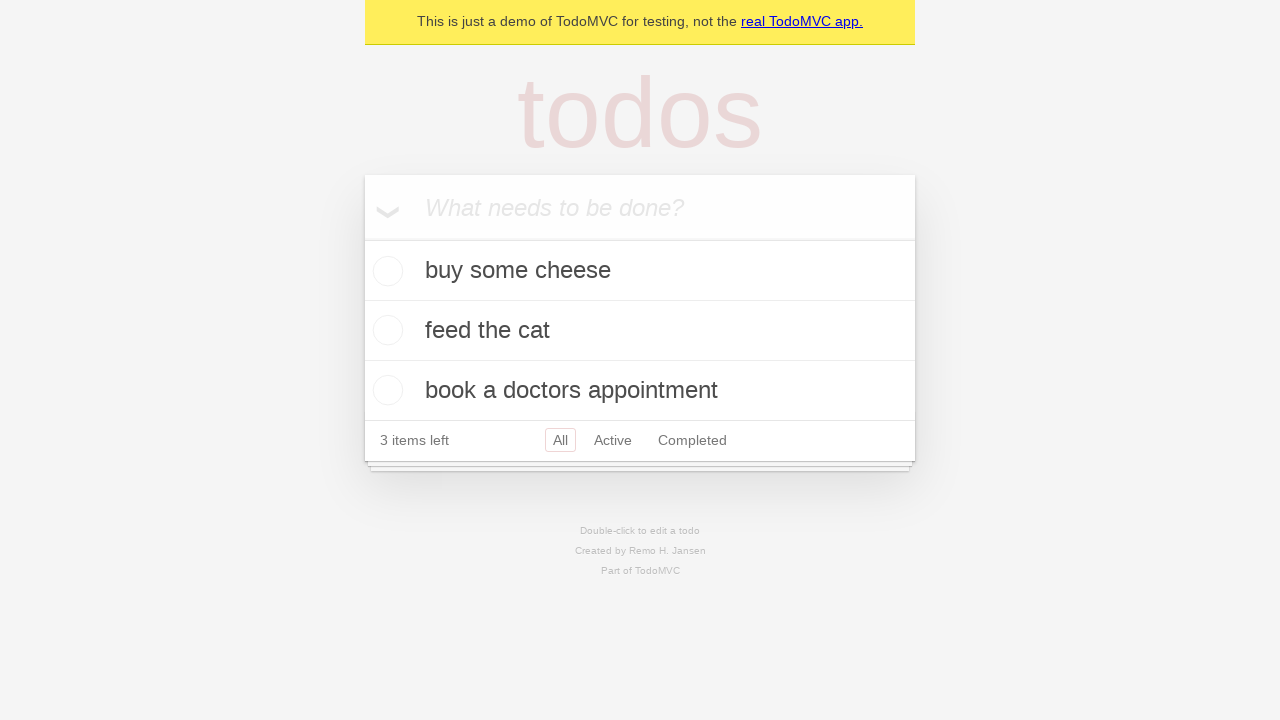

Waited for third todo item to appear in the list
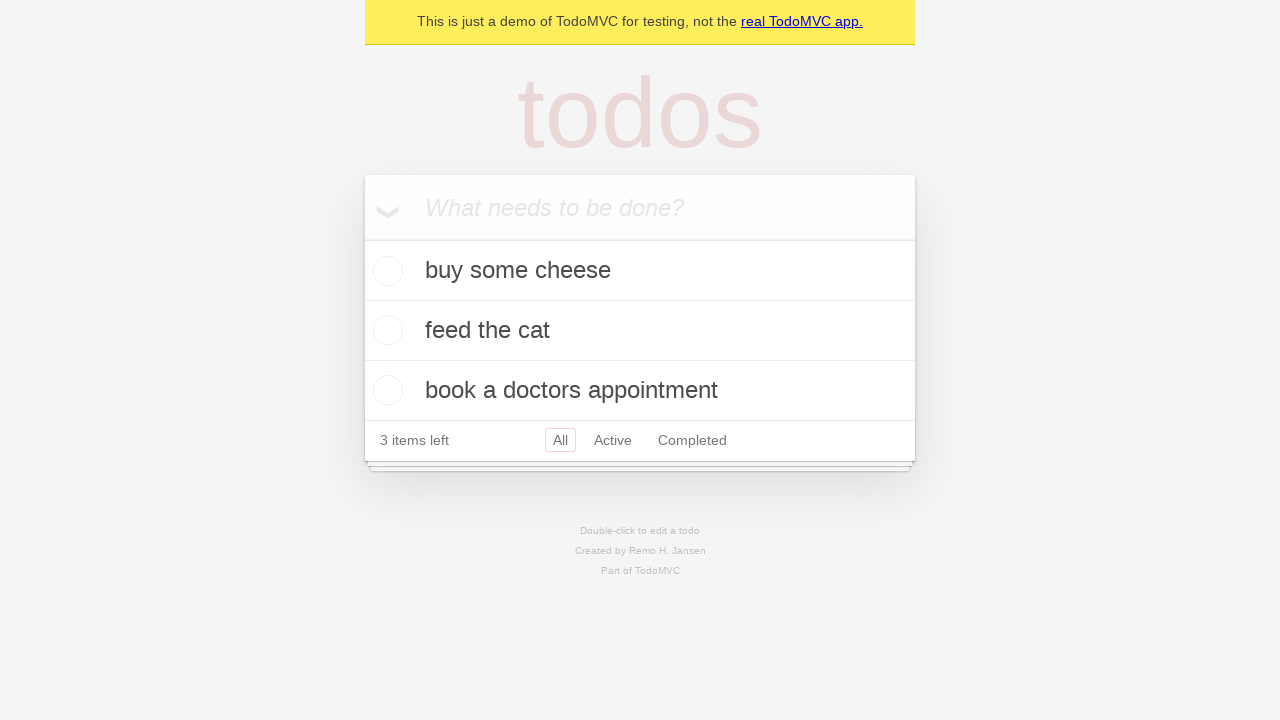

Checked the first todo item to mark it as completed at (385, 271) on .todo-list li .toggle >> nth=0
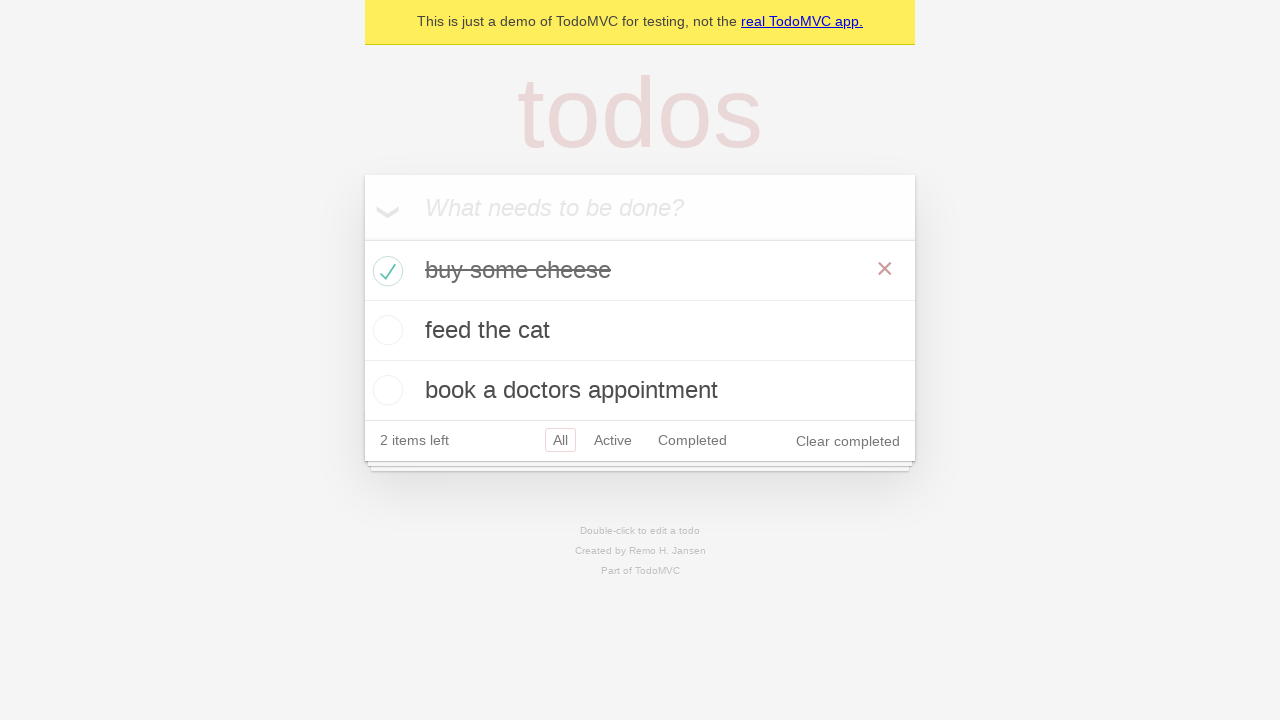

Clicked Clear completed button to remove completed items at (848, 441) on .clear-completed
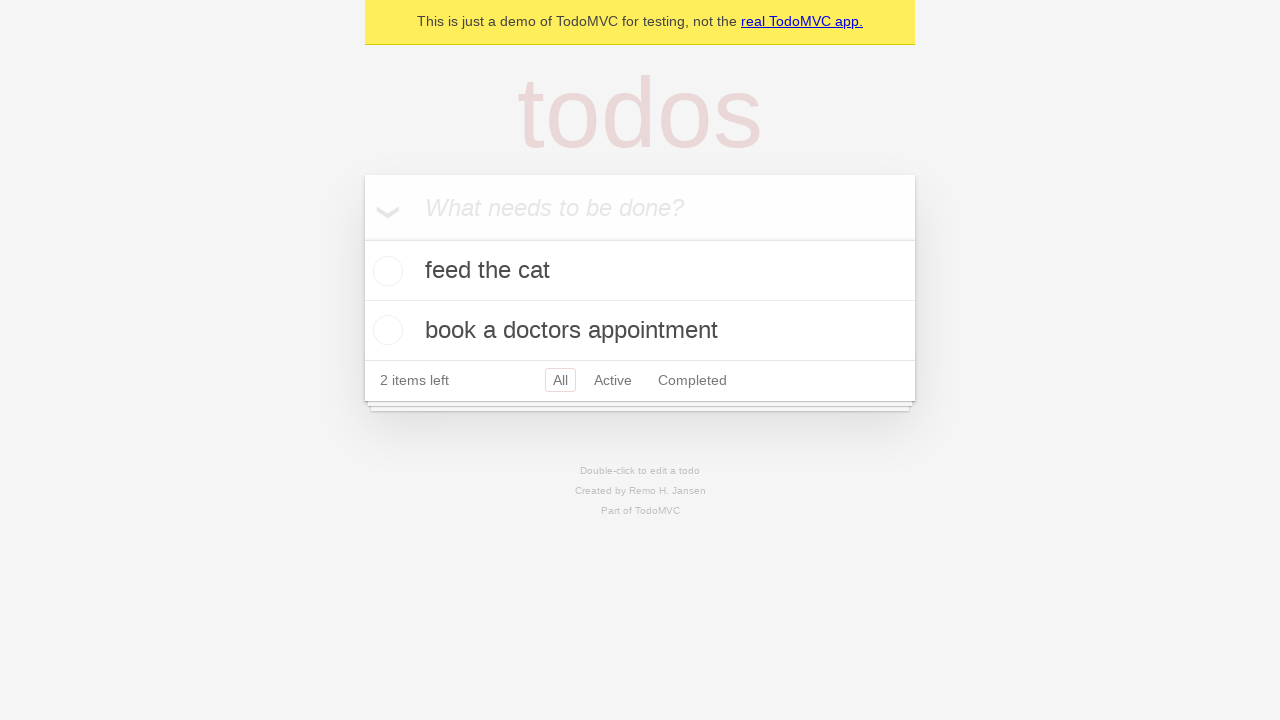

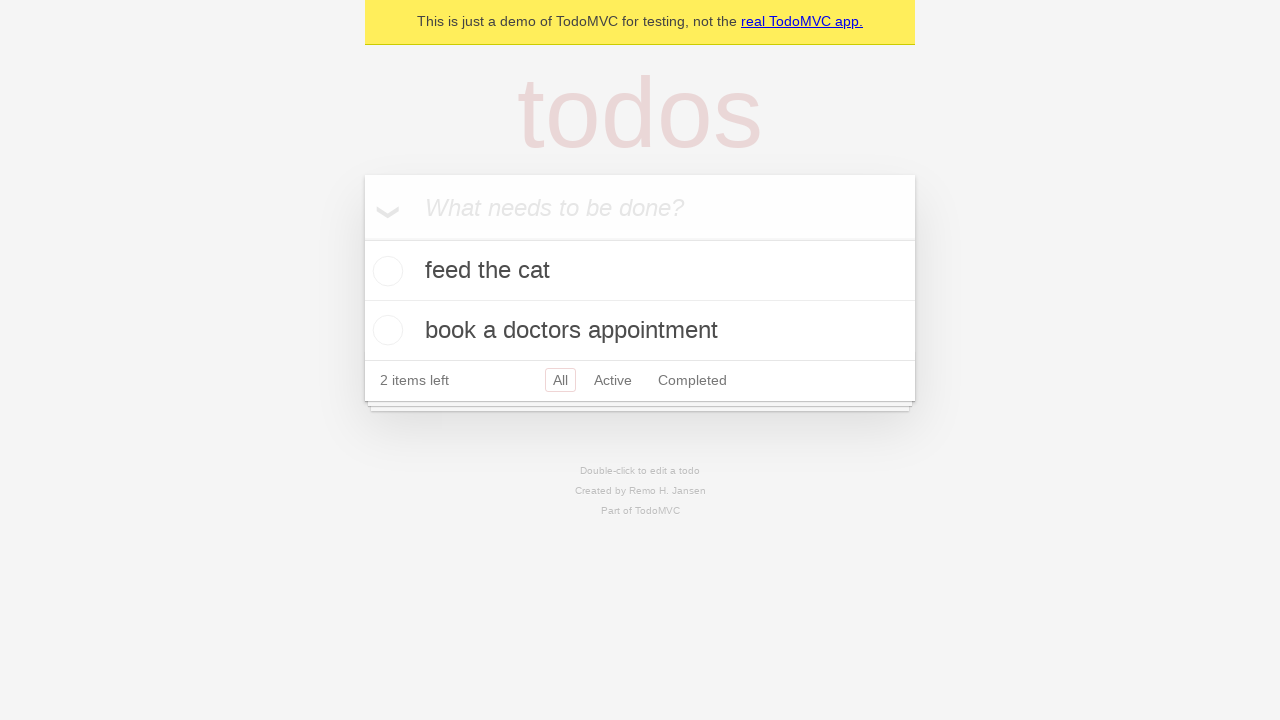